Tests multi-level dropdown navigation by hovering through a chain of nested dropdown menu items

Starting URL: https://vins-udemy.s3.amazonaws.com/java/html/drop-down.html

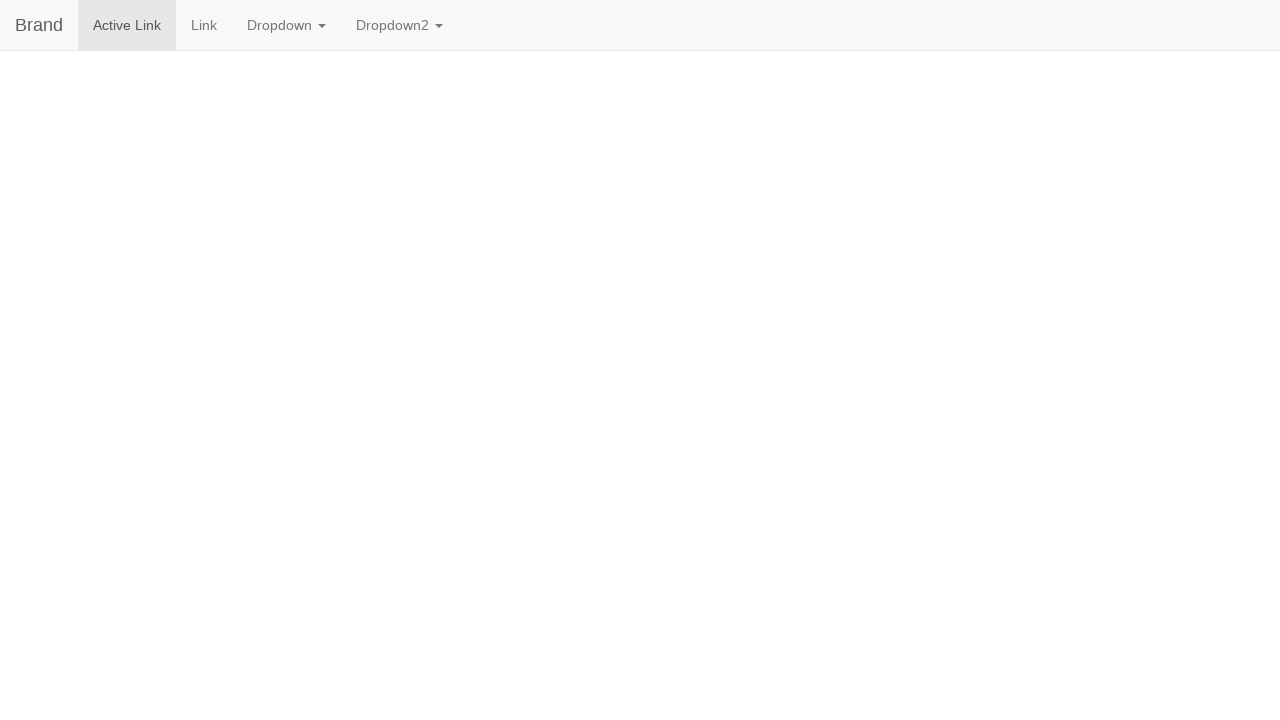

Navigated to dropdown menu test page
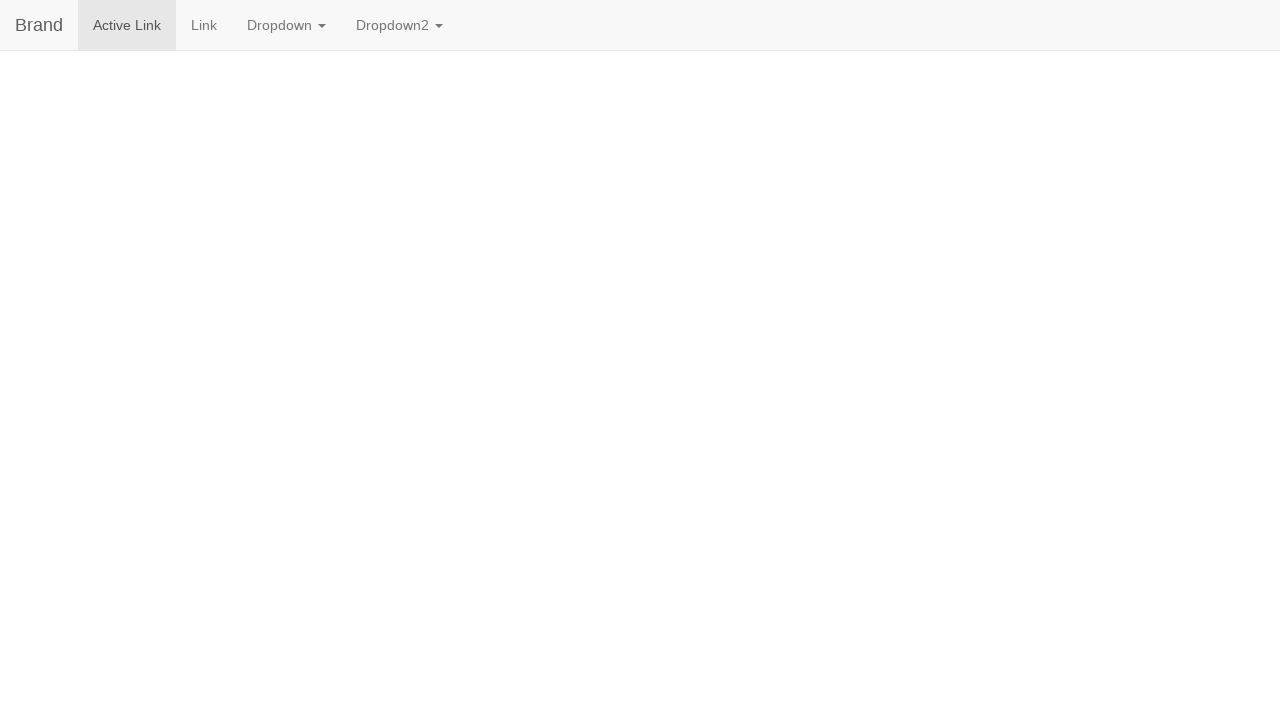

Hovered over main 'Dropdown' link to reveal submenu at (286, 25) on text=Dropdown
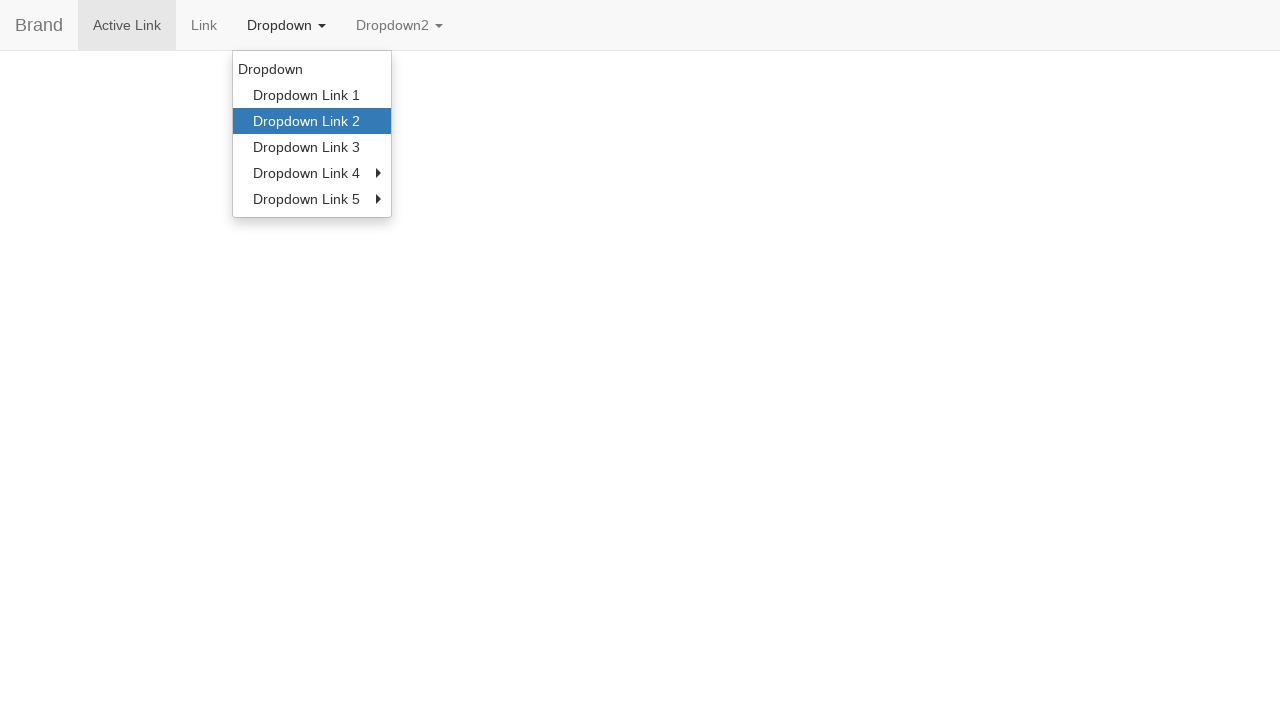

Hovered over 'Dropdown Link 5' in the first-level submenu at (312, 199) on text=Dropdown Link 5
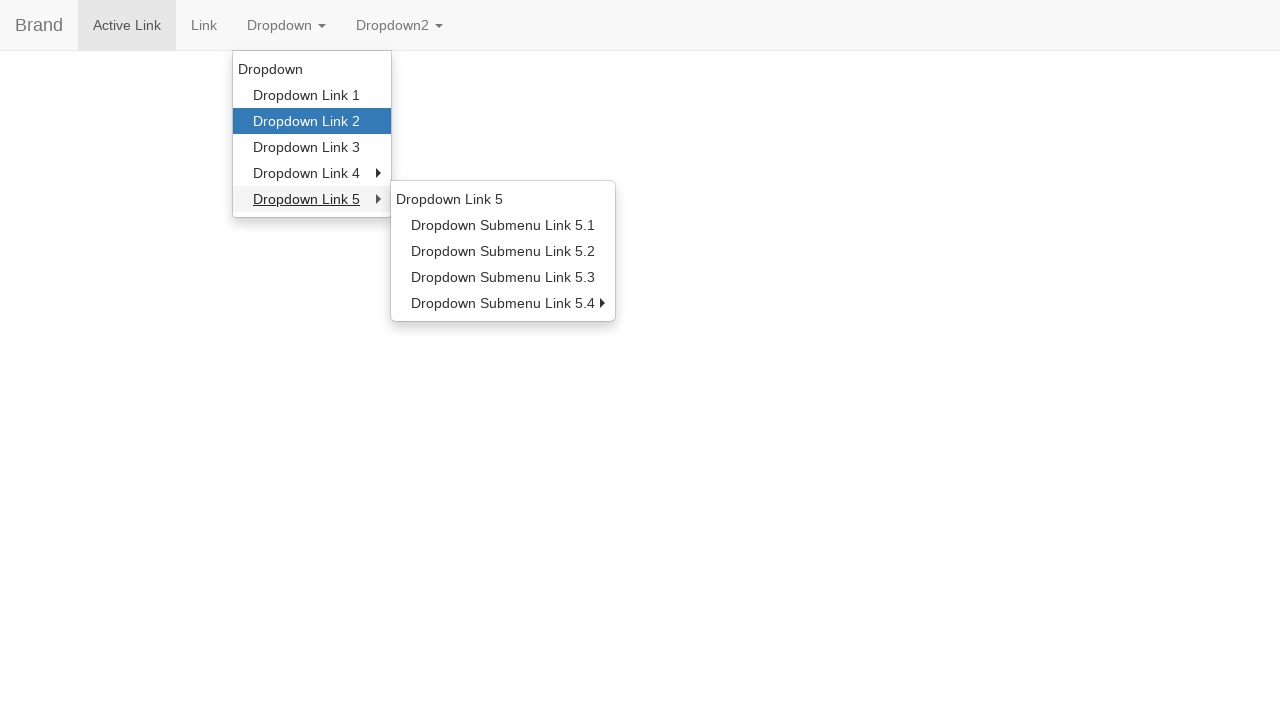

Hovered over 'Dropdown Submenu Link 5.4' in the second-level submenu at (503, 303) on text=Dropdown Submenu Link 5.4
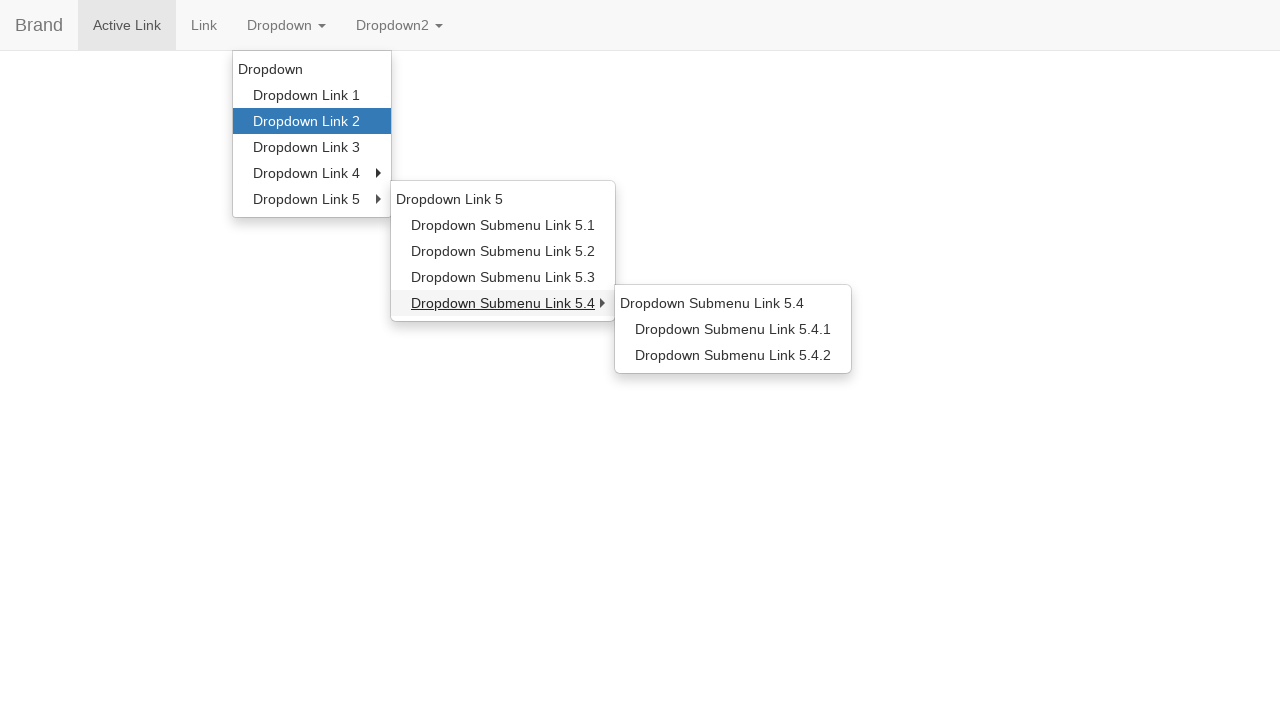

Hovered over 'Dropdown Submenu Link 5.4.2' in the third-level nested submenu at (733, 355) on text=Dropdown Submenu Link 5.4.2
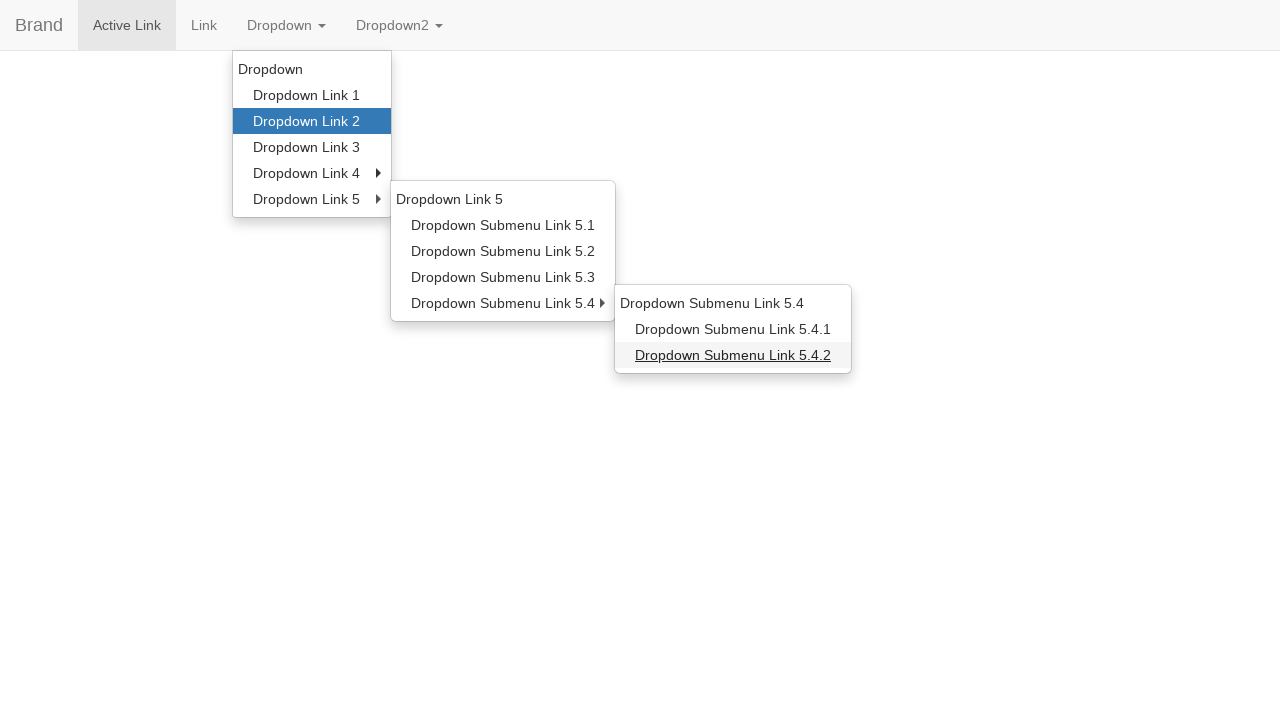

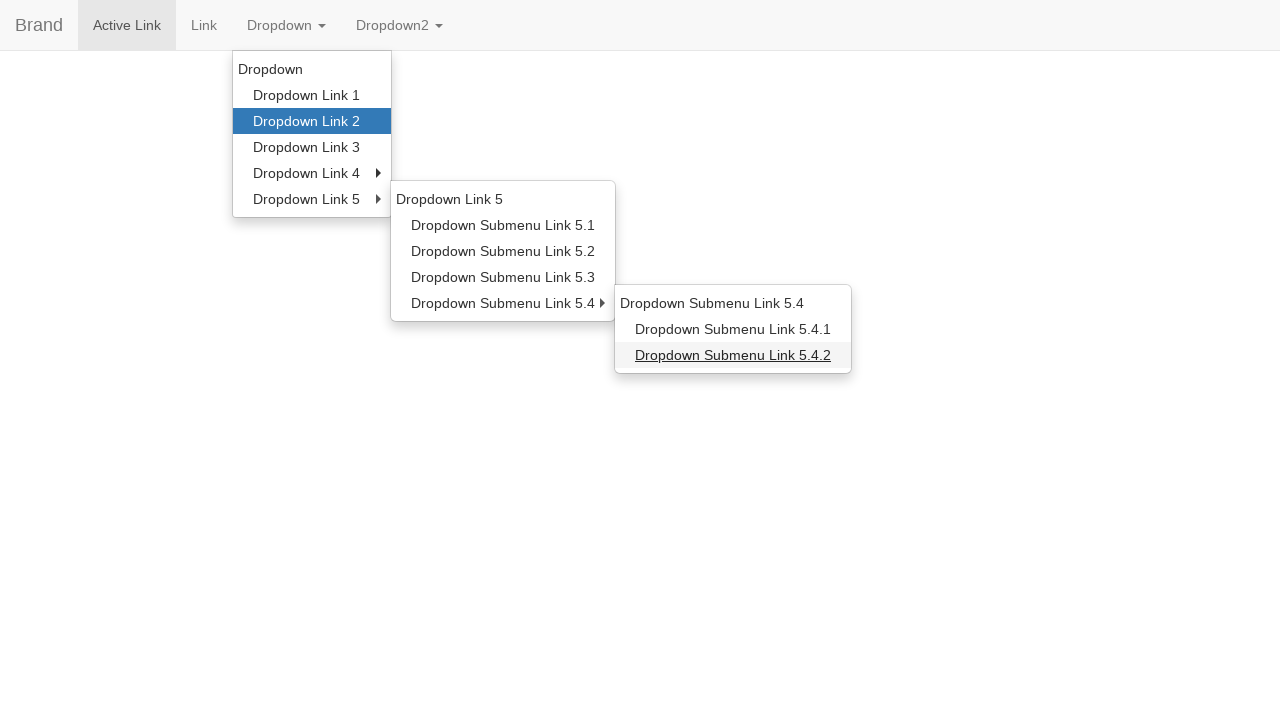